Tests the search functionality on ss.com classifieds website by selecting a category (animals/dogs), setting filter criteria (min/max values), and submitting the search form.

Starting URL: https://www.ss.com/ru/

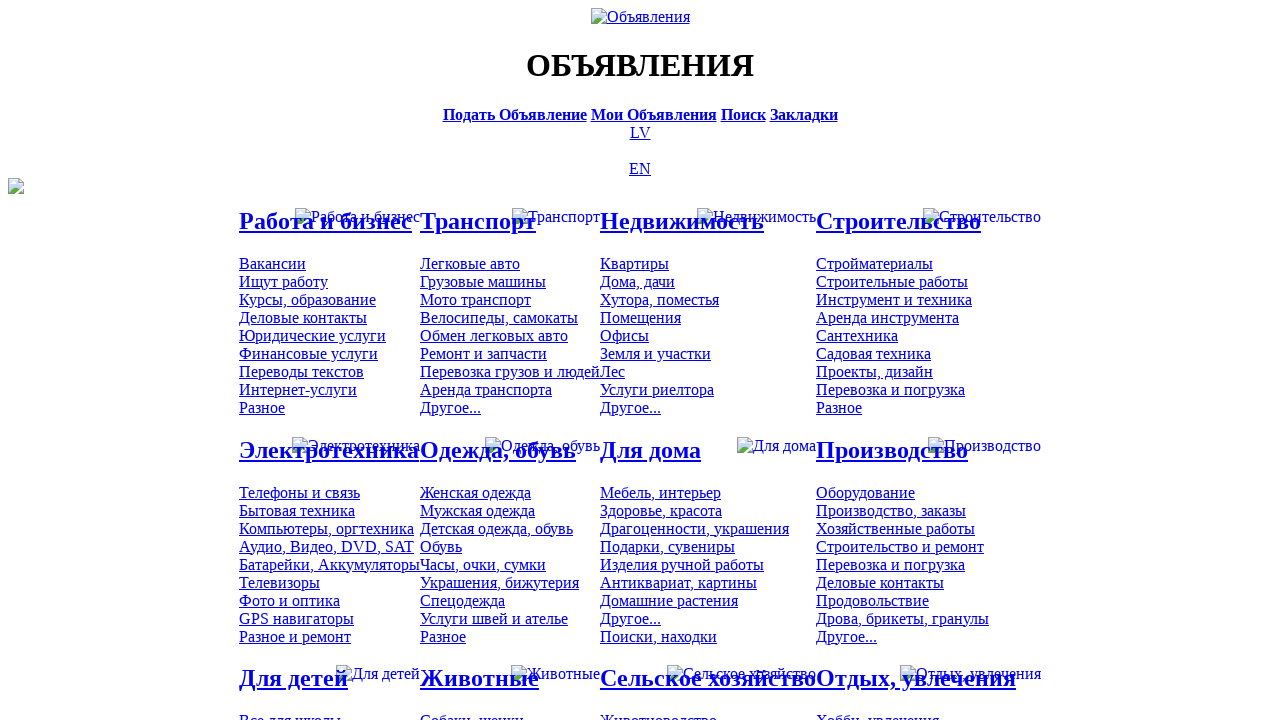

Clicked on animals category at (472, 712) on #mtd_300
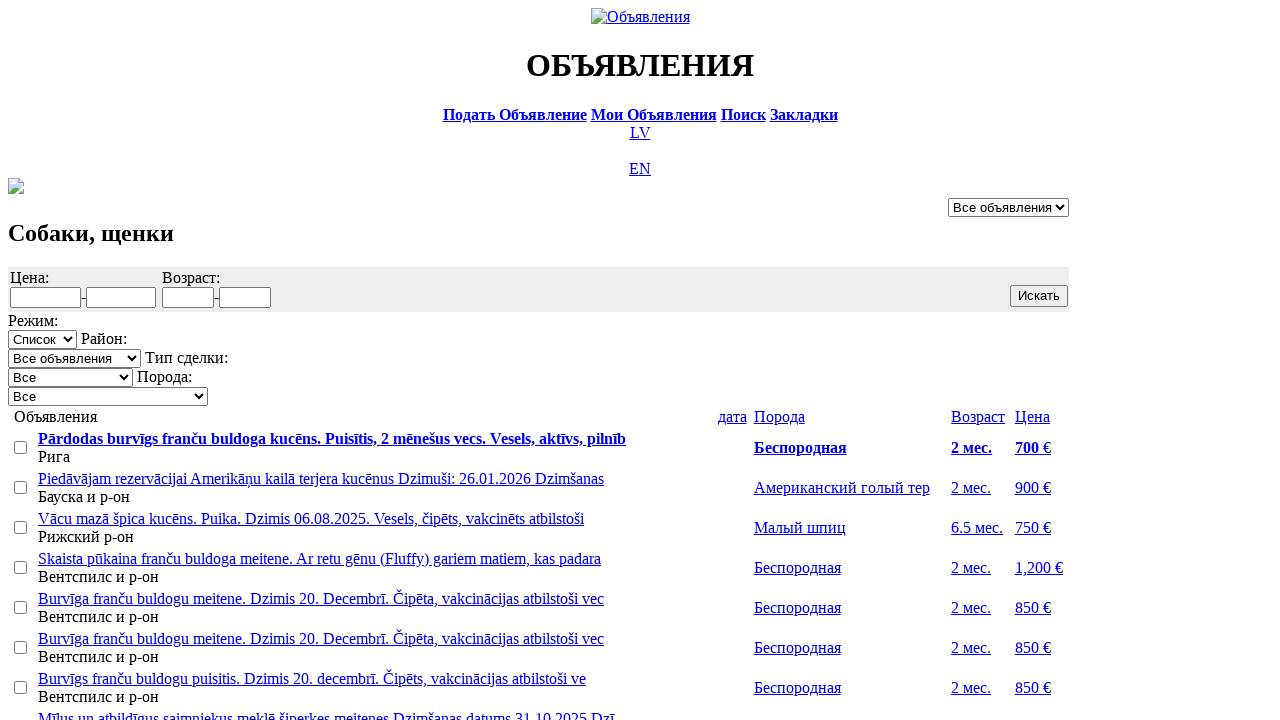

Selected dogs for sale from category dropdown on select[name='sid']
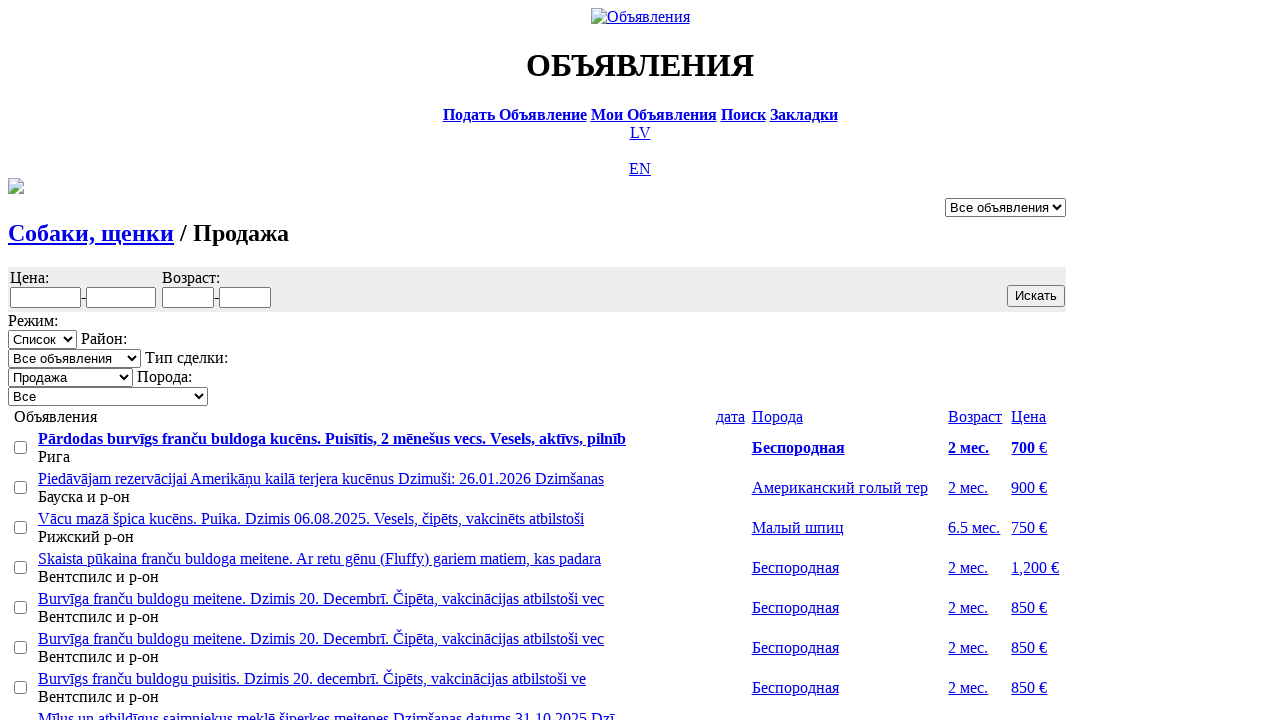

Filled minimum value filter with '20' on #f_o_8_min
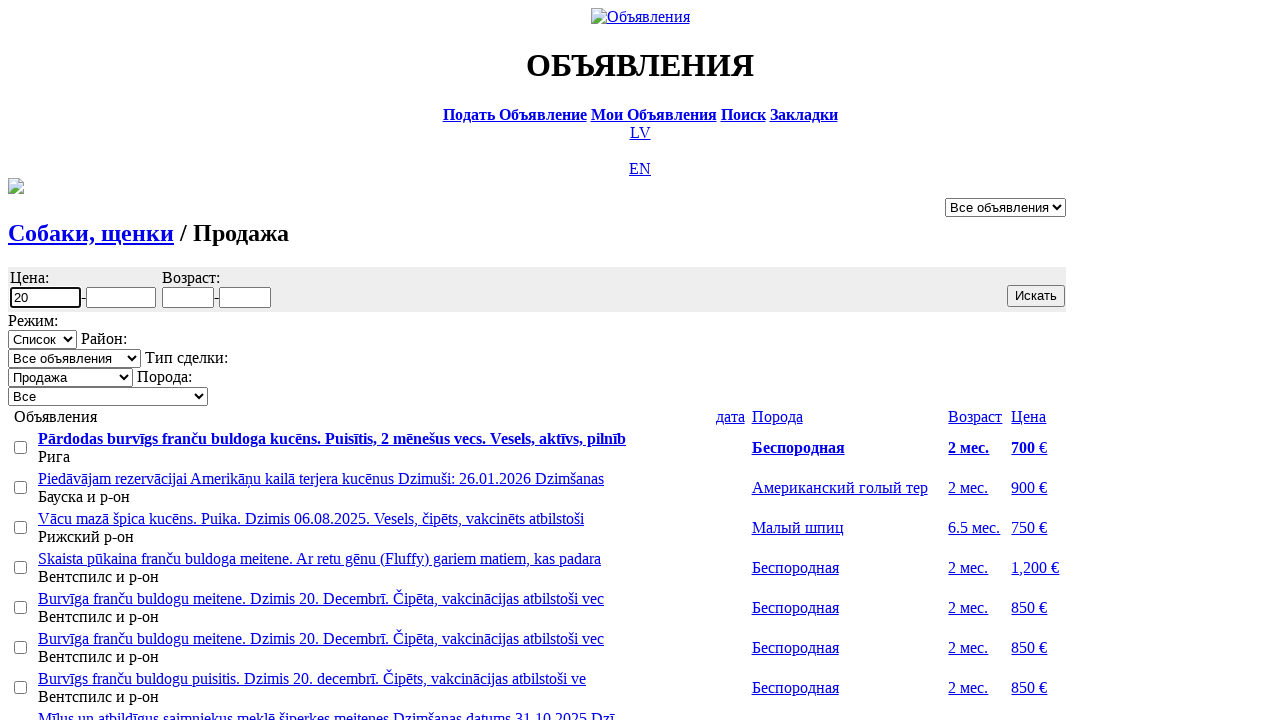

Filled maximum value filter with '5' on #f_o_1276_max
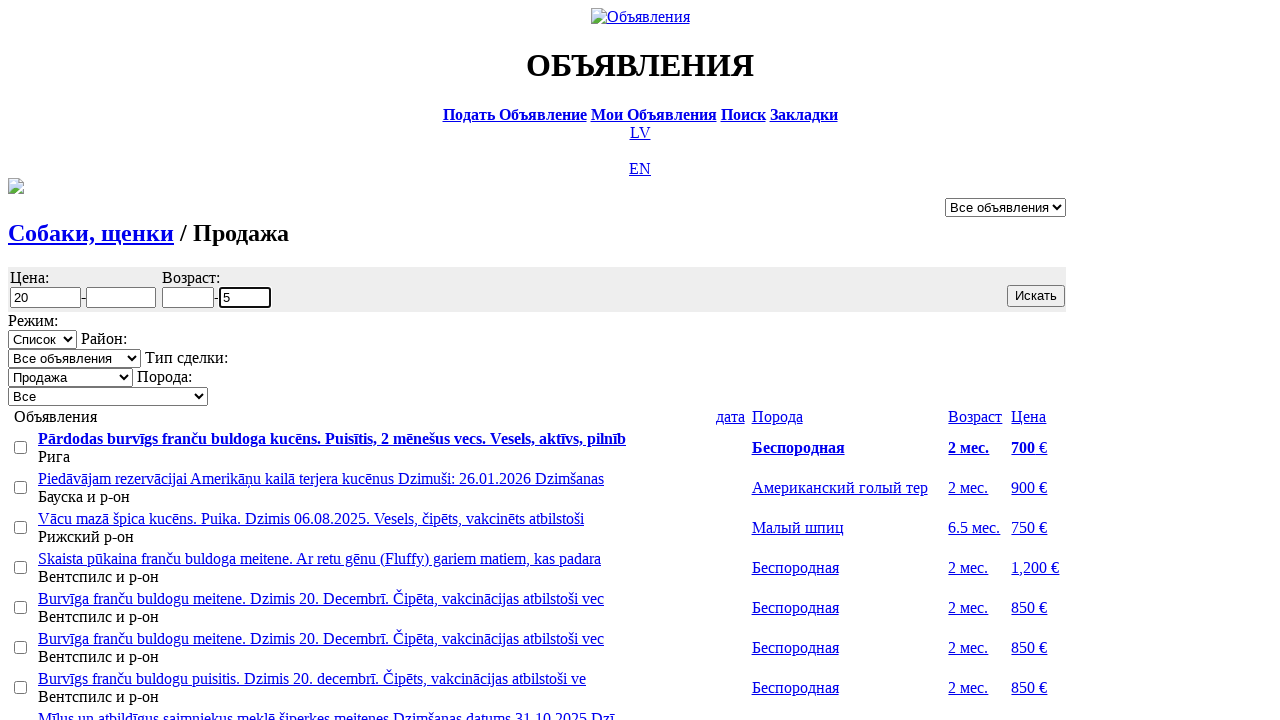

Clicked search/submit button to perform search at (1036, 296) on input.b.s12
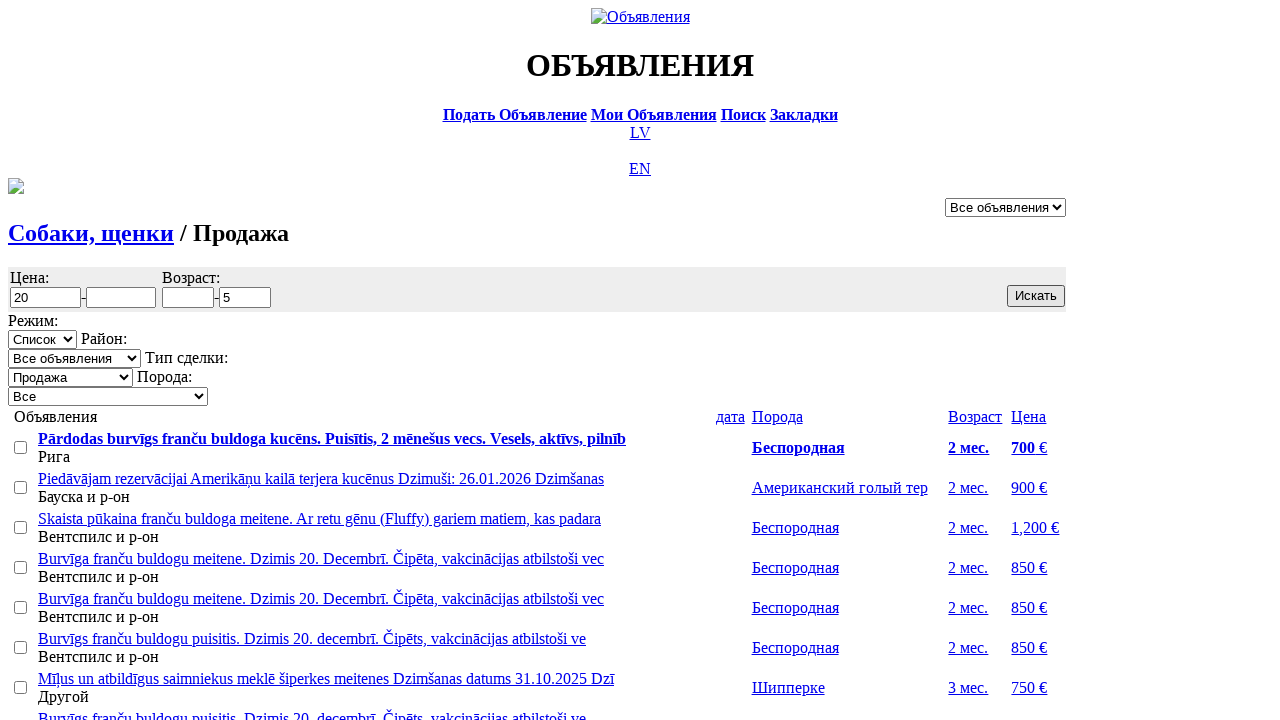

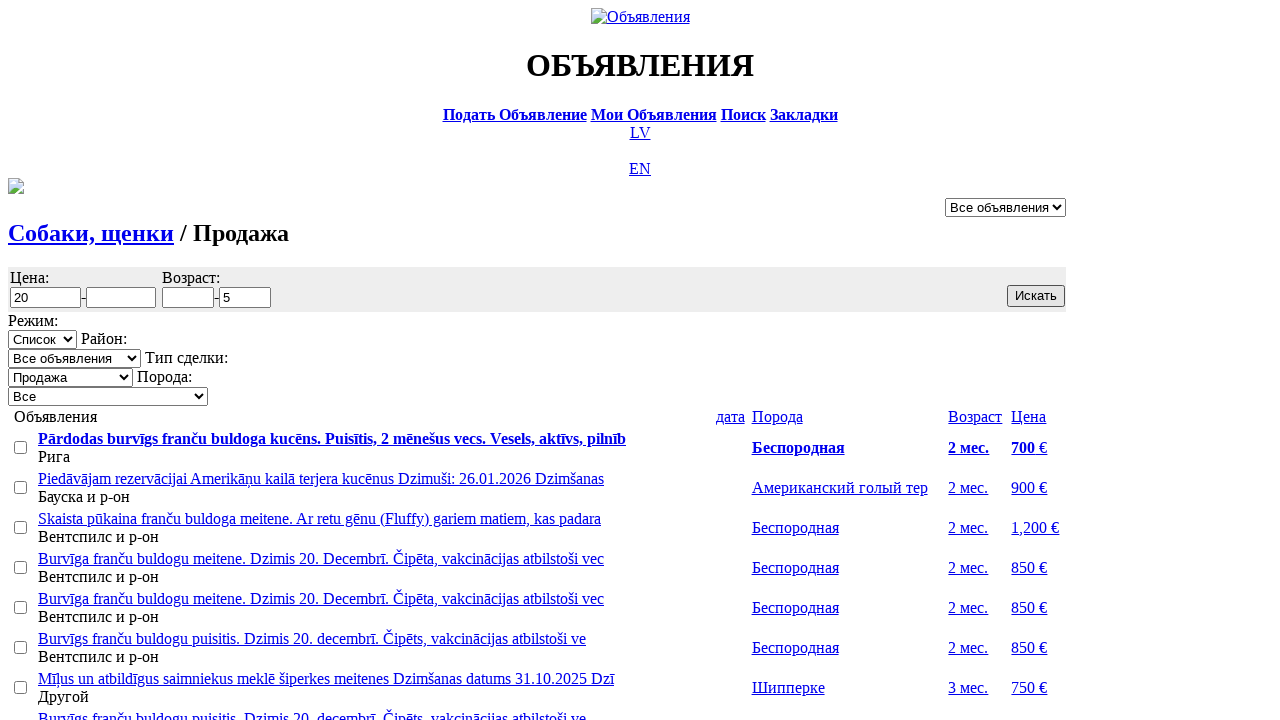